Tests alert handling by triggering an alert dialog and accepting it

Starting URL: https://demo.automationtesting.in/Alerts.html

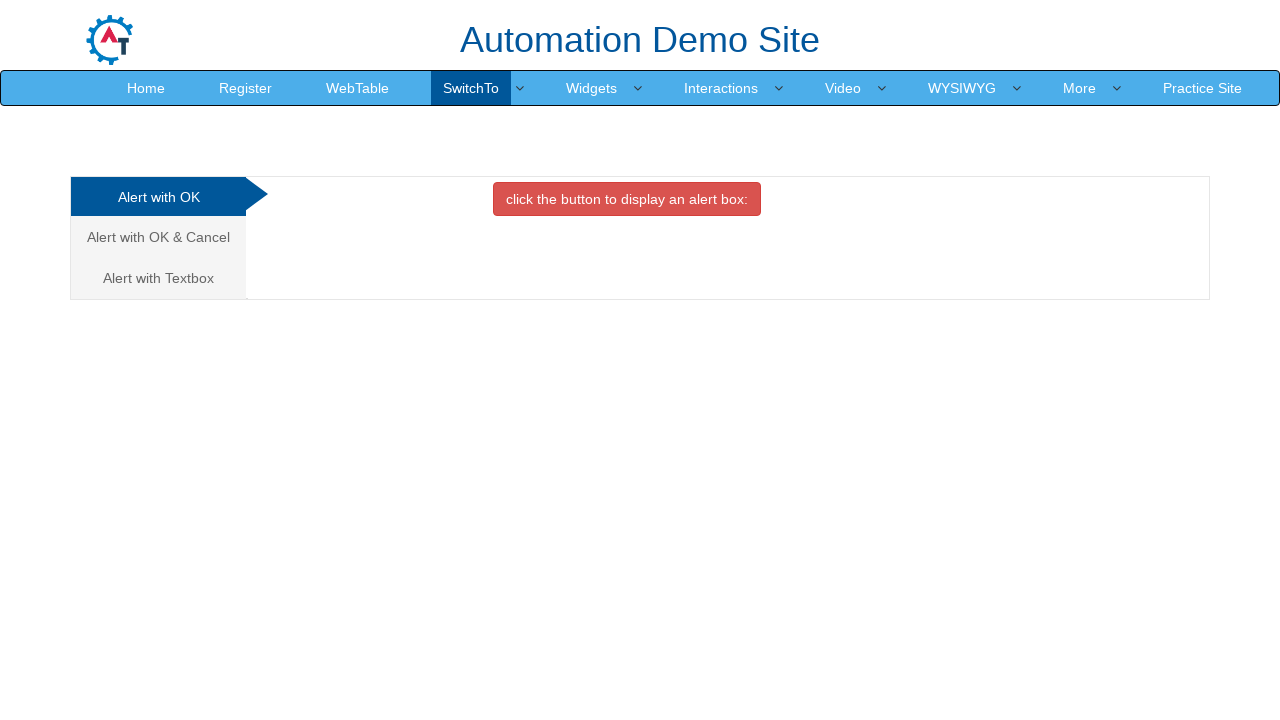

Clicked on 'Alert with OK' tab at (158, 197) on xpath=//a[normalize-space()='Alert with OK']
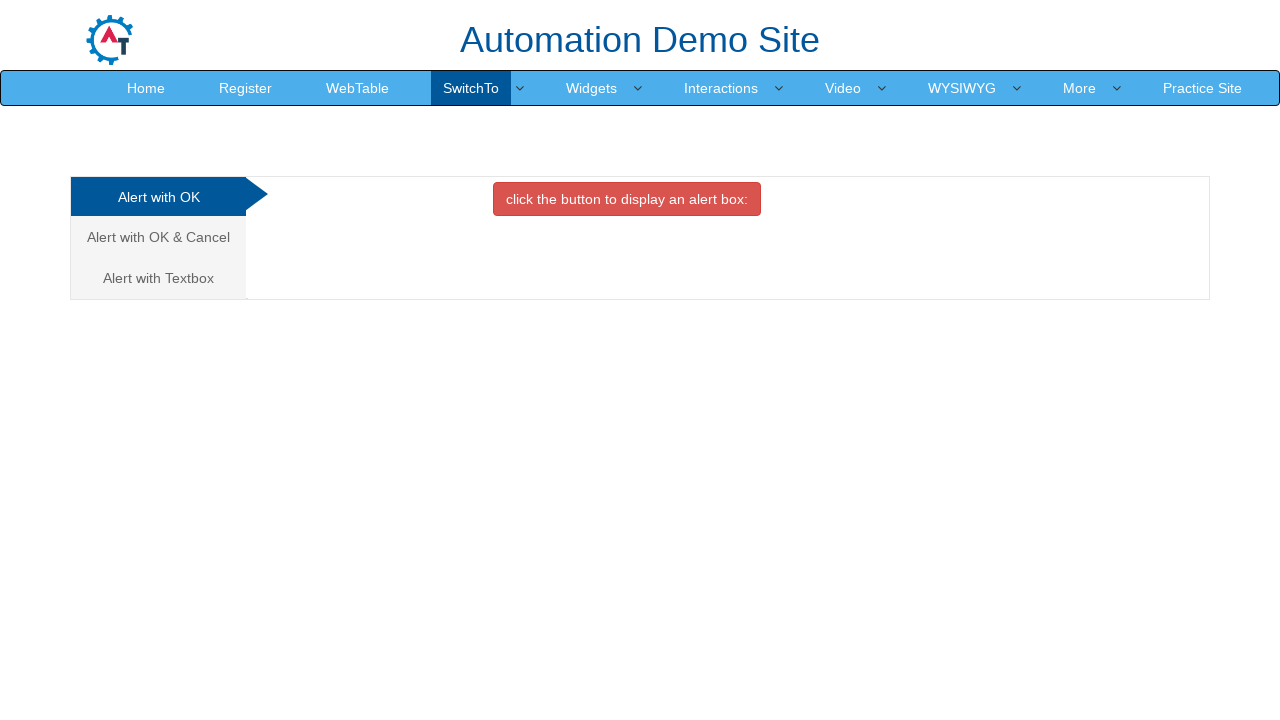

Clicked button to trigger alert dialog at (627, 199) on xpath=//button[@class='btn btn-danger']
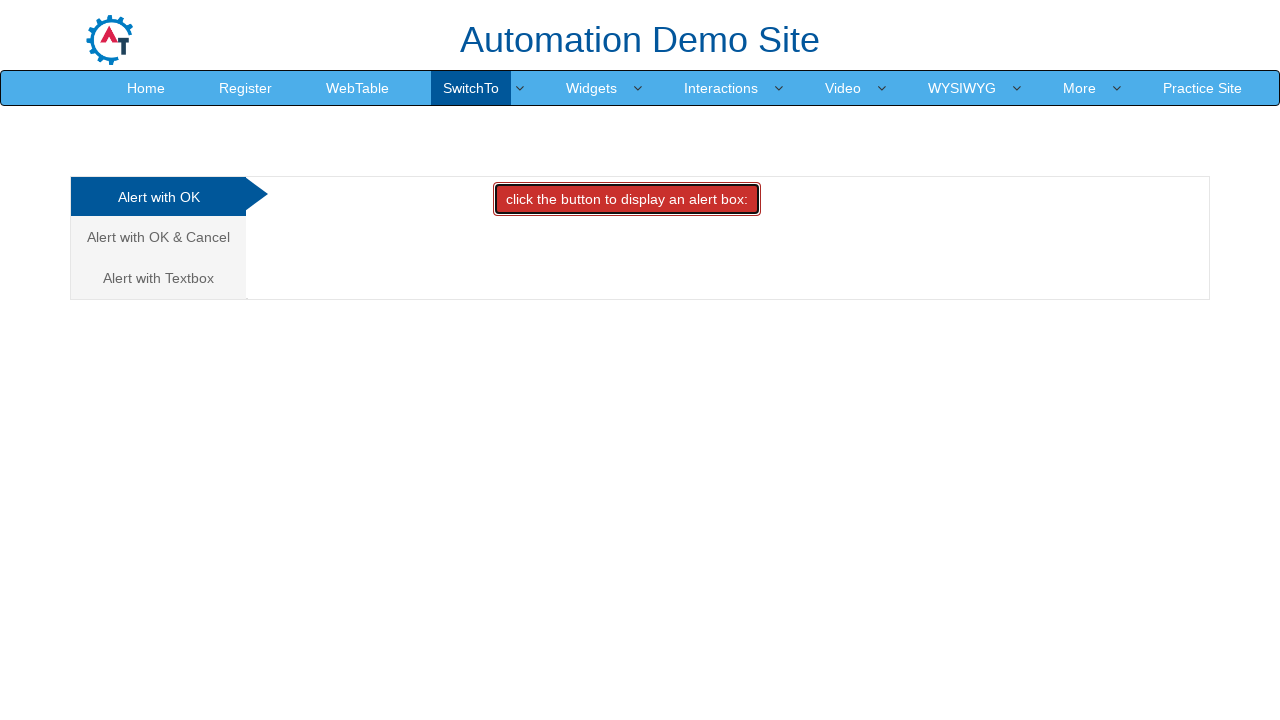

Set up dialog handler to accept alert
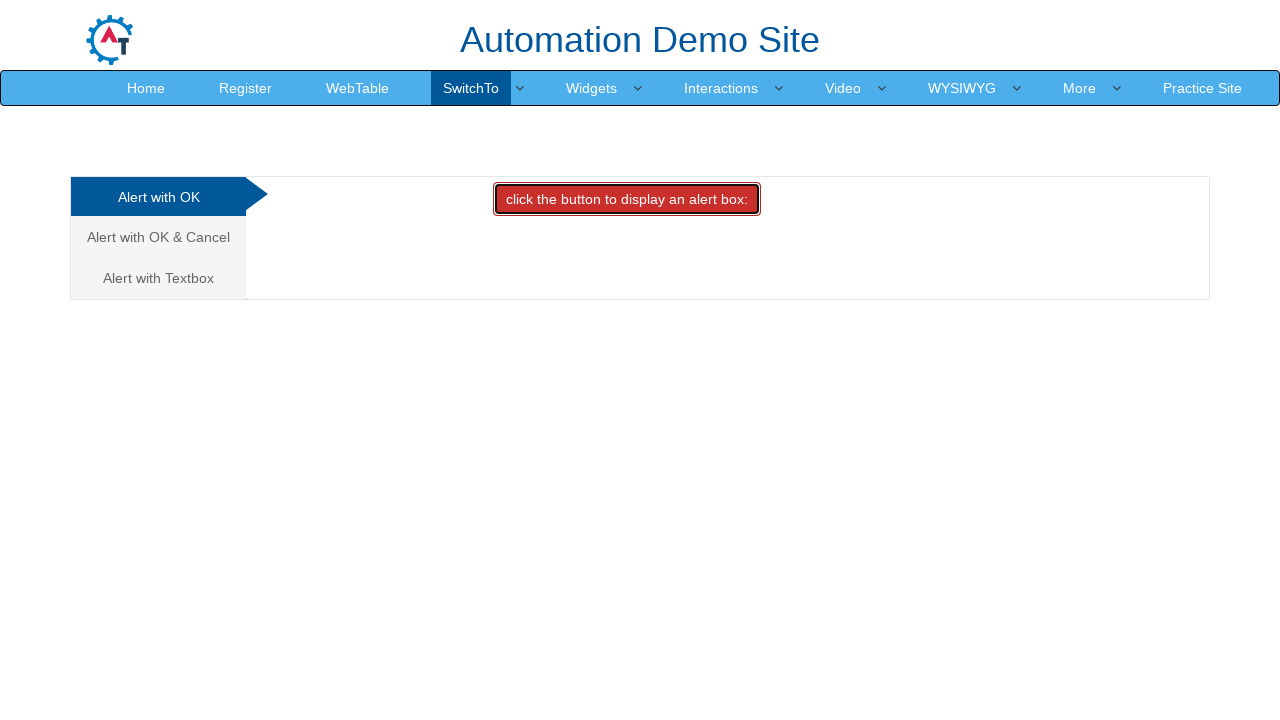

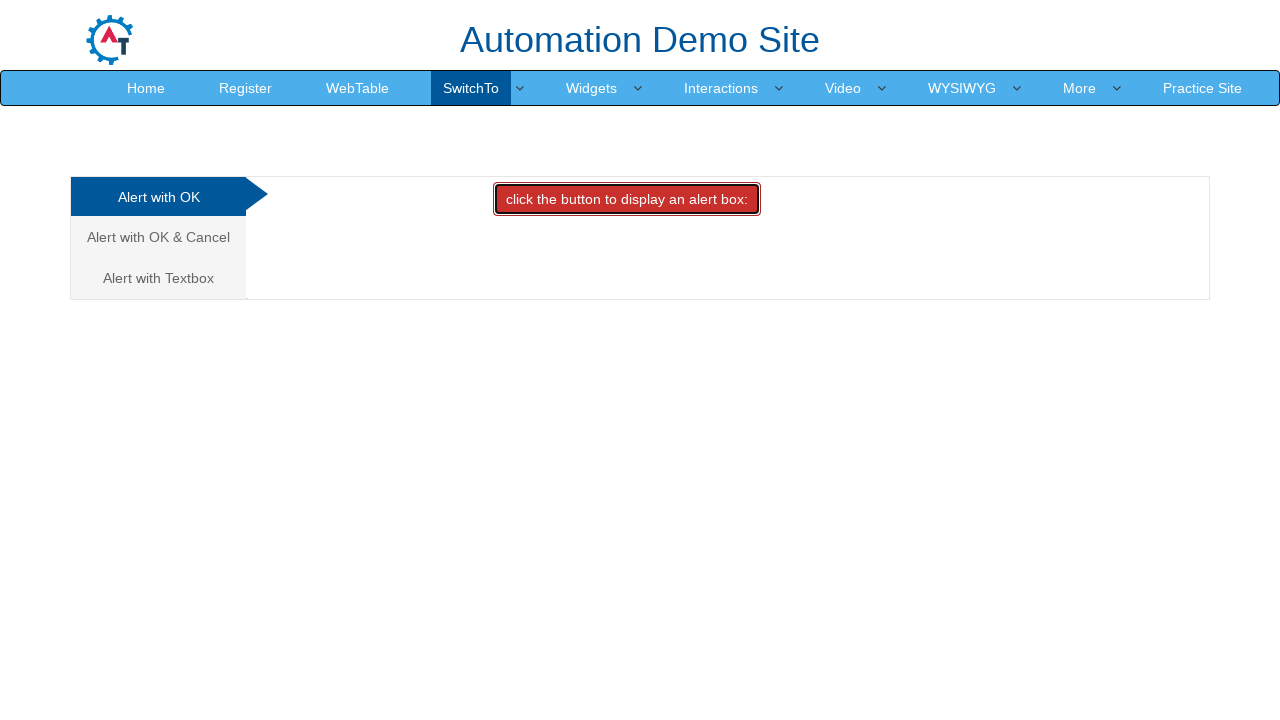